Tests checkbox interaction on a dynamic controls page by clicking it twice to check and uncheck it

Starting URL: https://v1.training-support.net/selenium/dynamic-controls

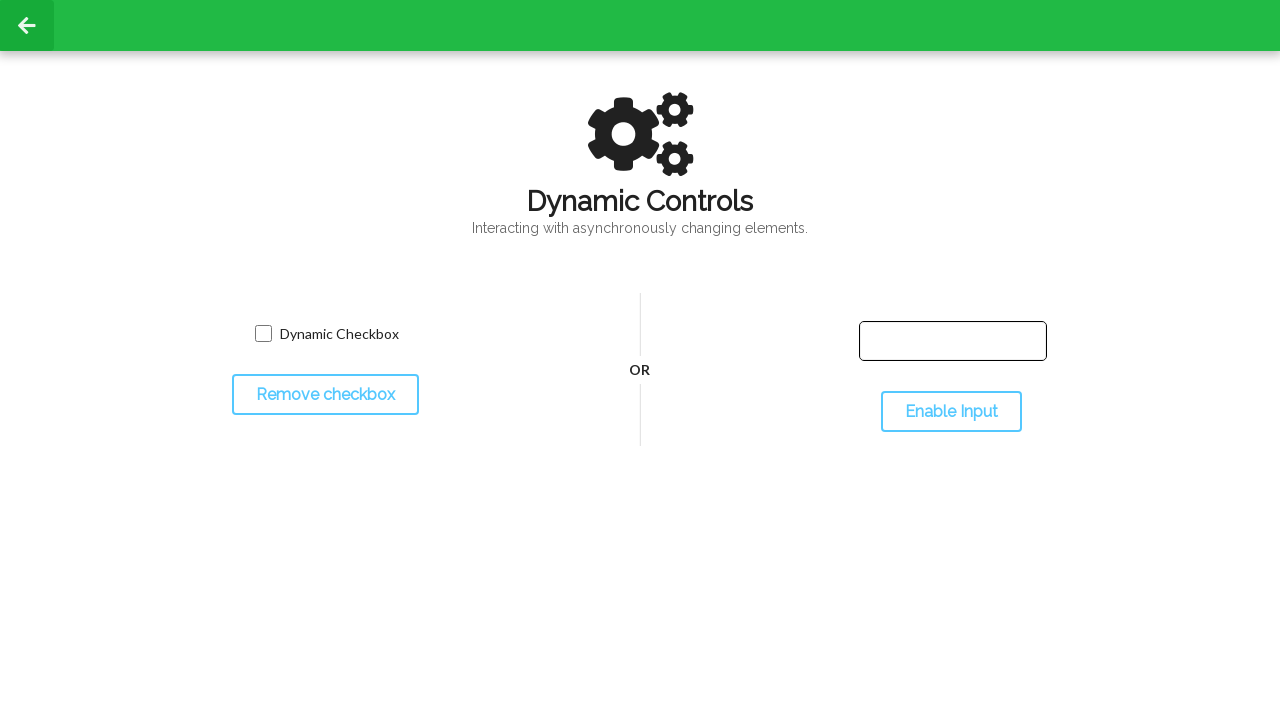

Located checkbox element with name 'toggled'
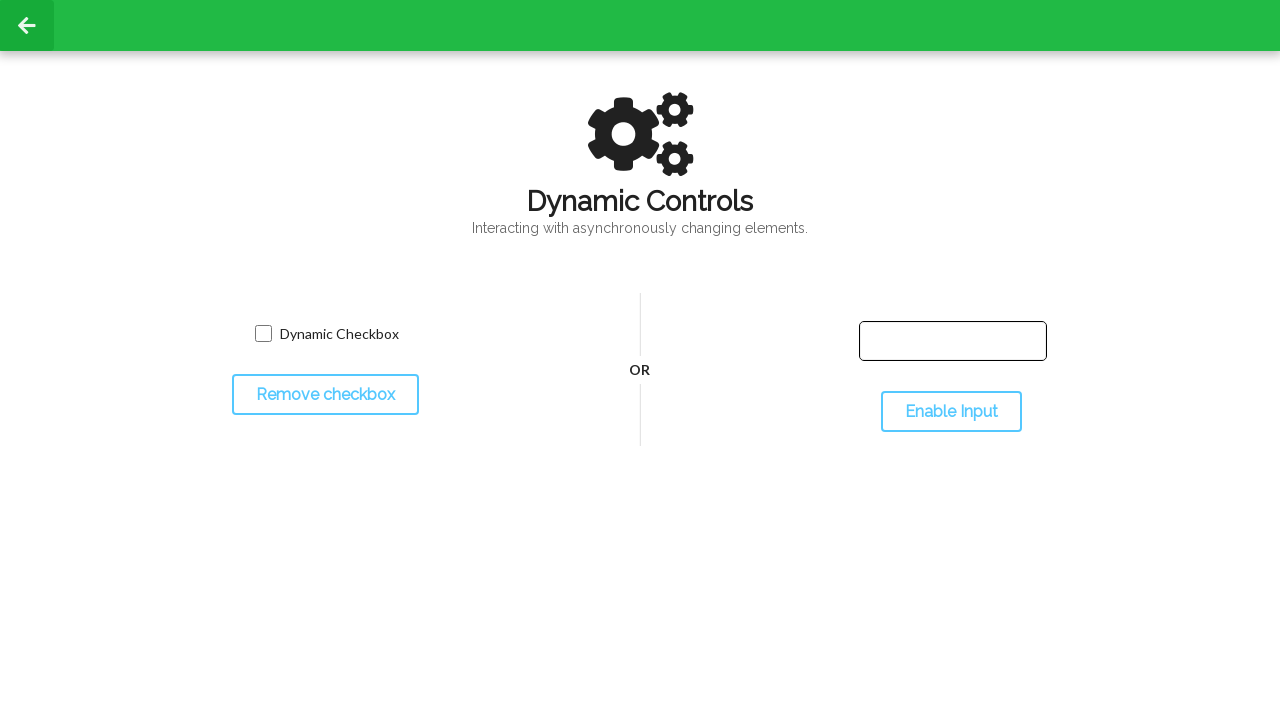

Clicked checkbox to check it at (263, 334) on input[name='toggled']
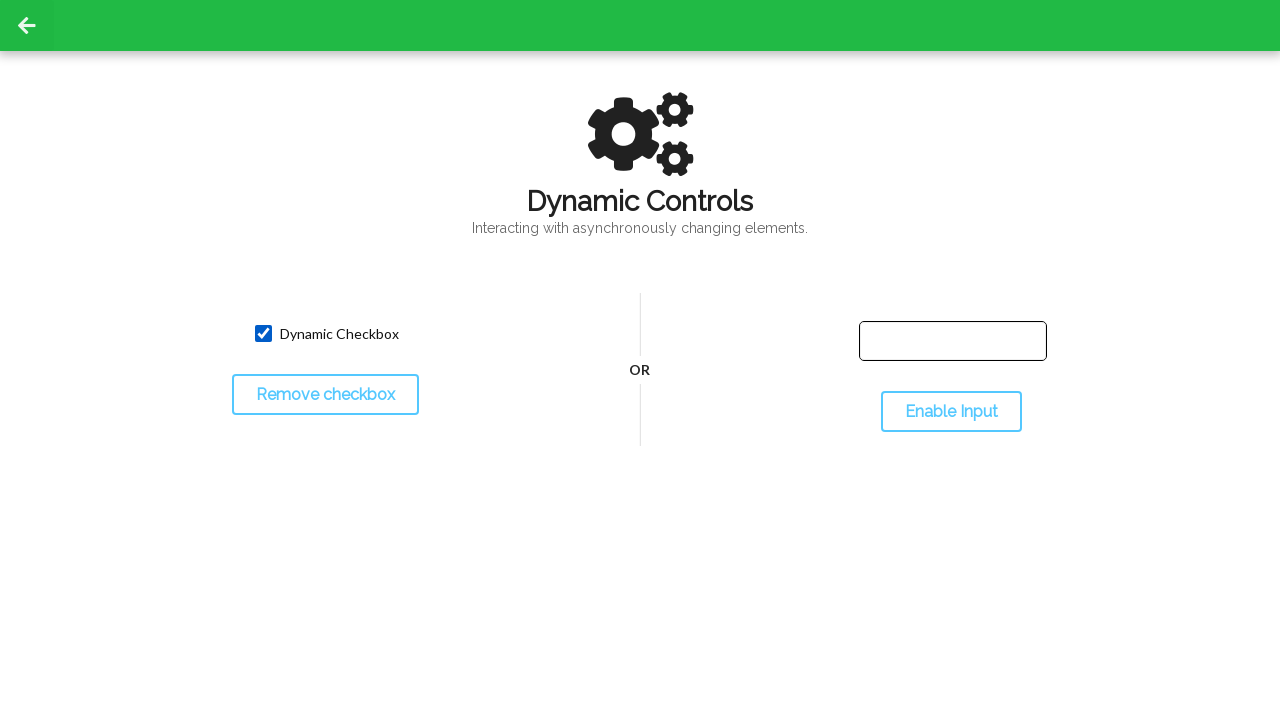

Verified checkbox is checked
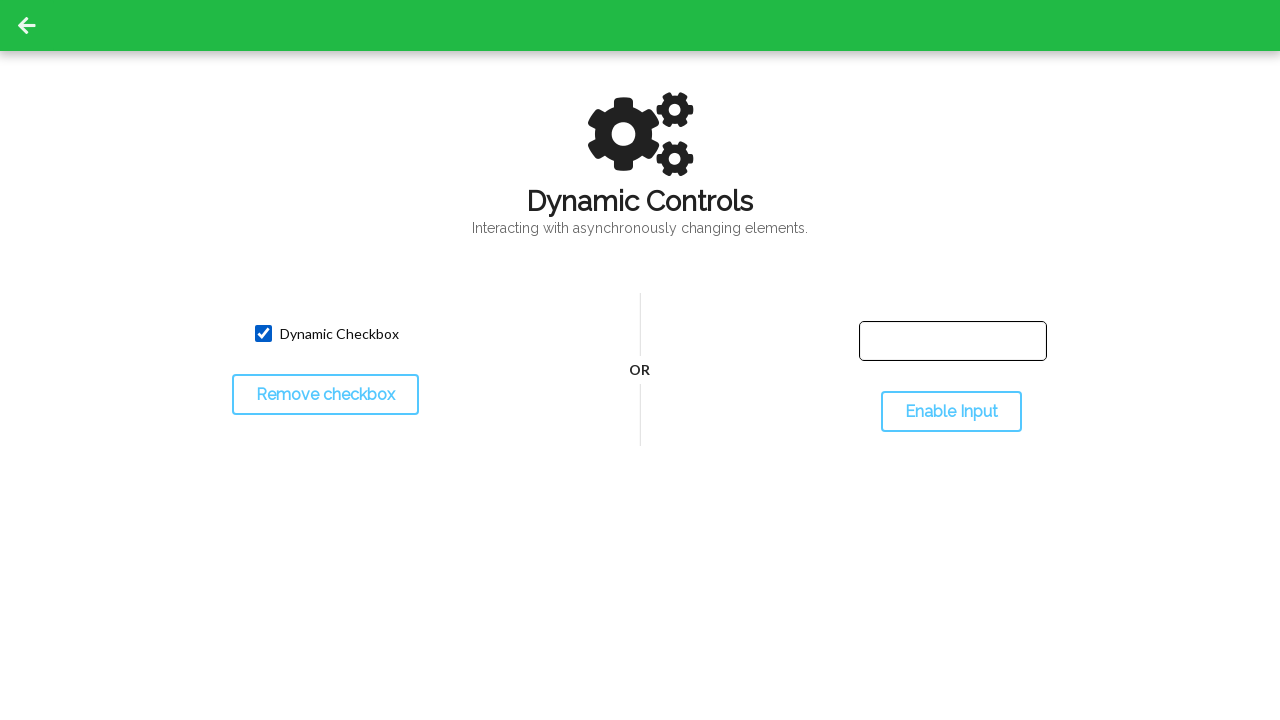

Clicked checkbox to uncheck it at (263, 334) on input[name='toggled']
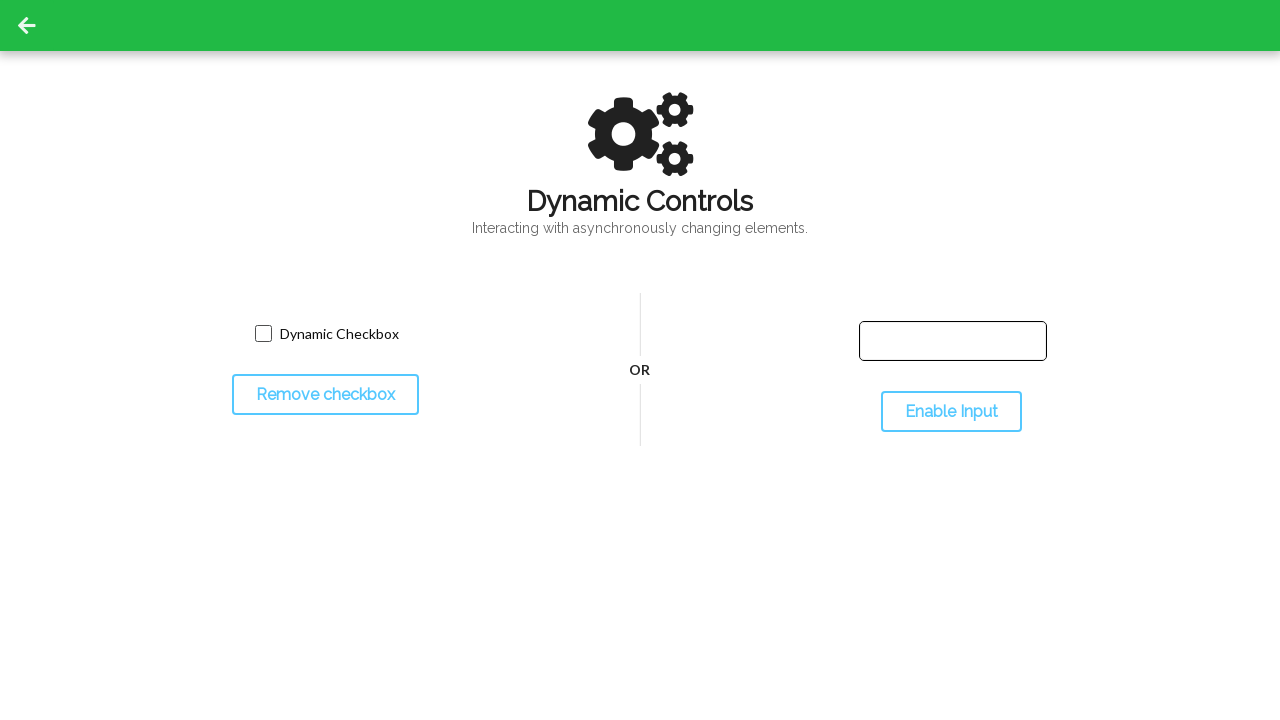

Verified checkbox is unchecked
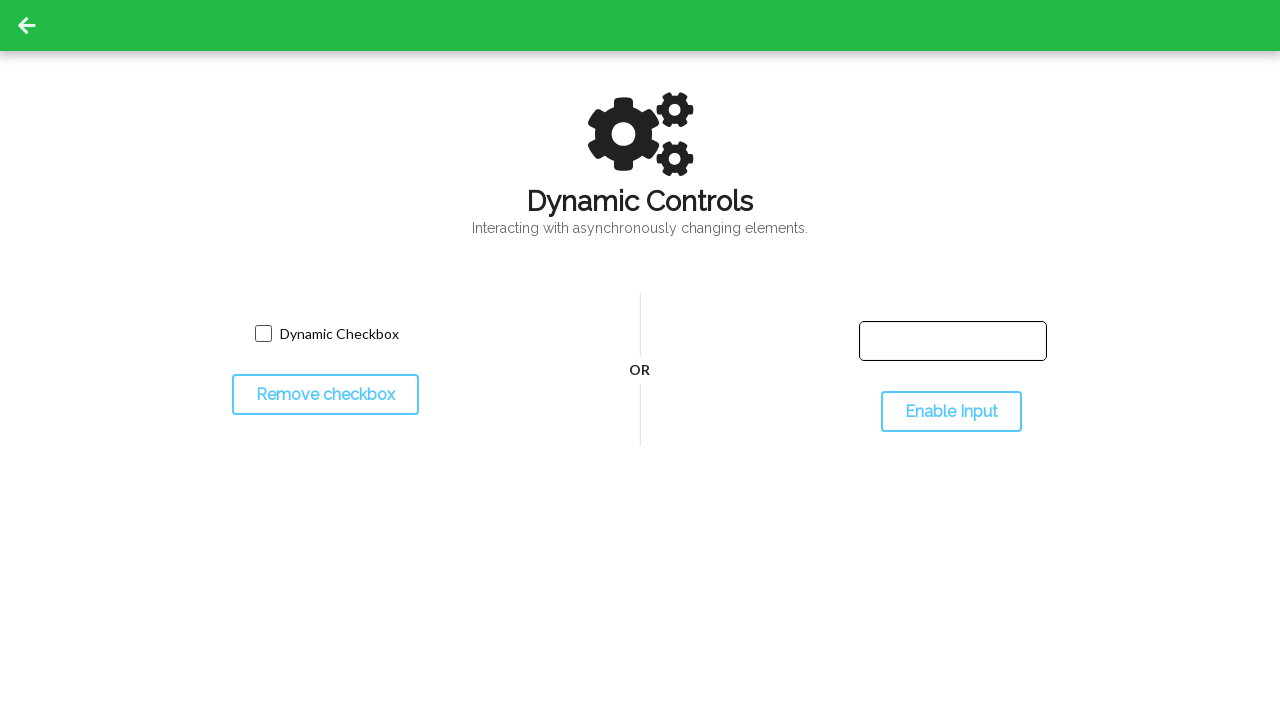

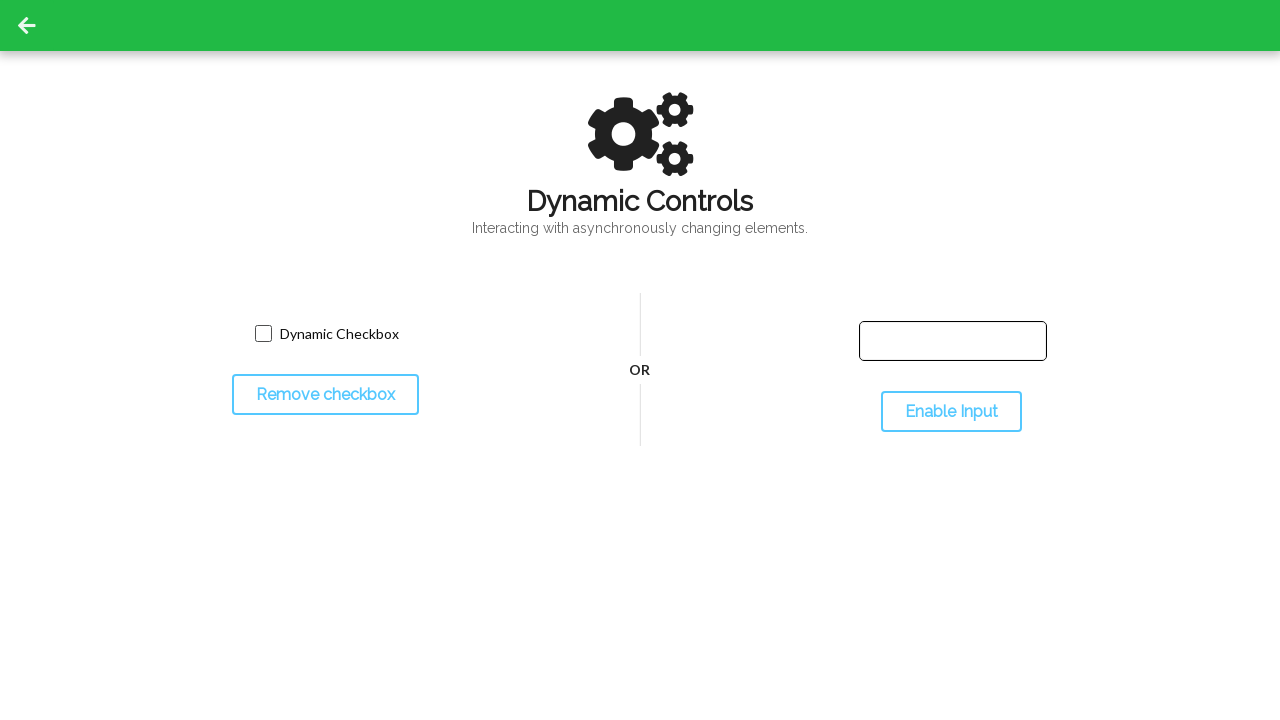